Tests that the toggle-all checkbox state updates when individual items are completed or cleared

Starting URL: https://demo.playwright.dev/todomvc

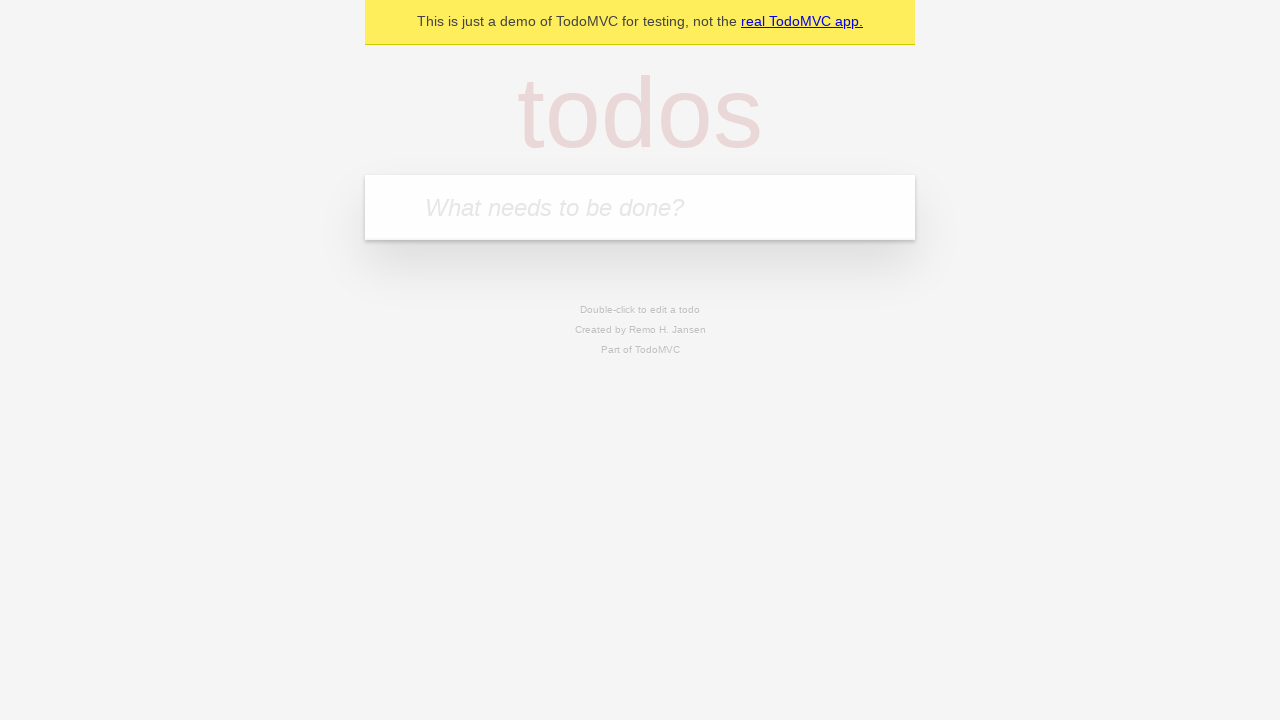

Filled new todo input with 'buy some cheese' on .new-todo
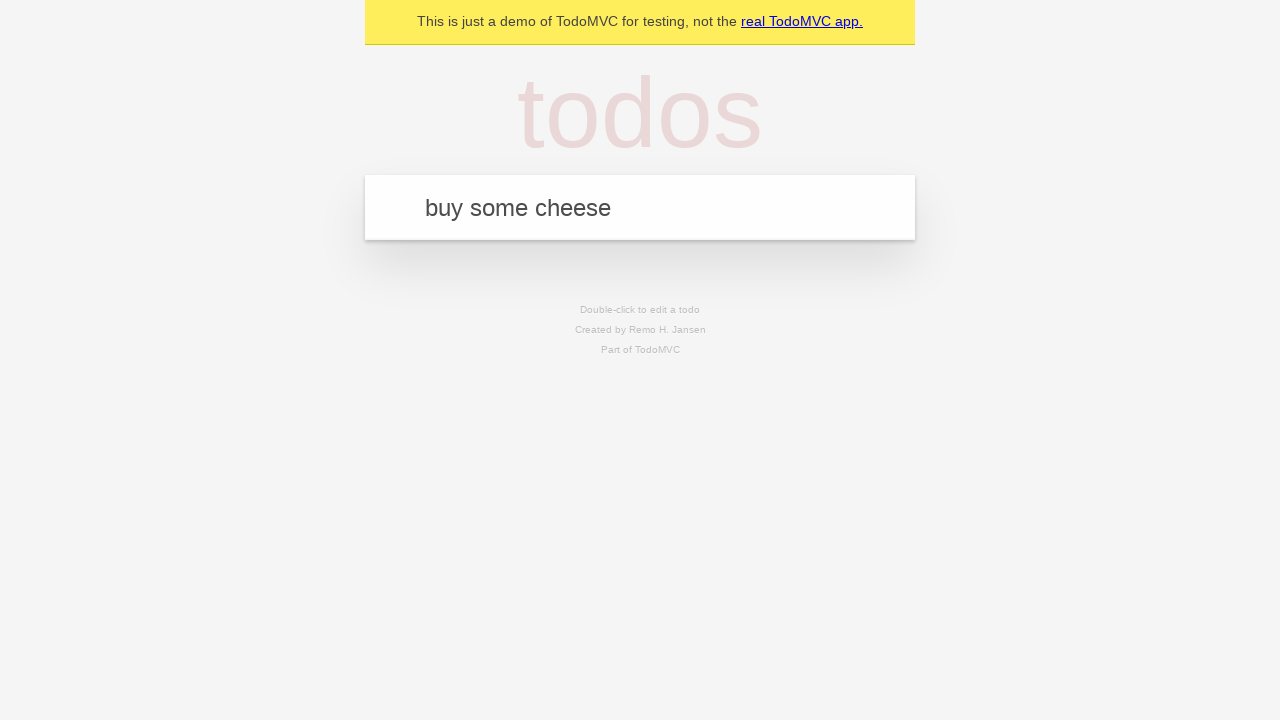

Pressed Enter to create first todo item on .new-todo
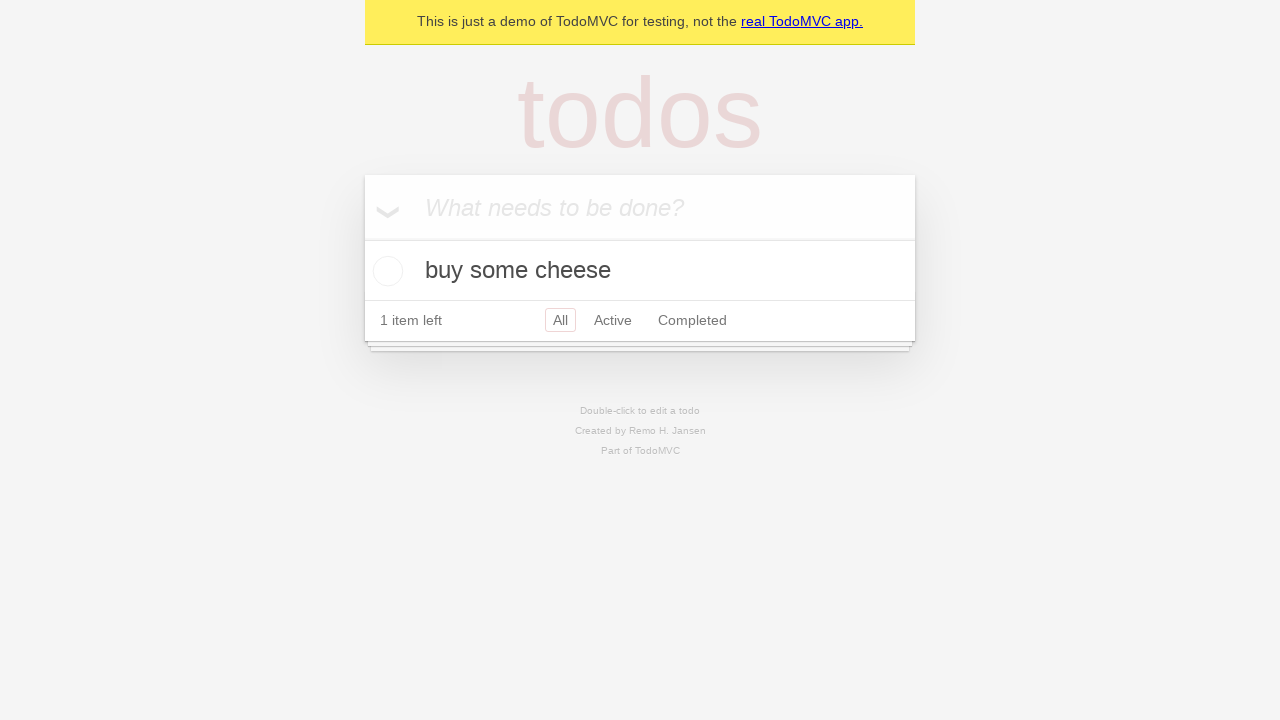

Filled new todo input with 'feed the cat' on .new-todo
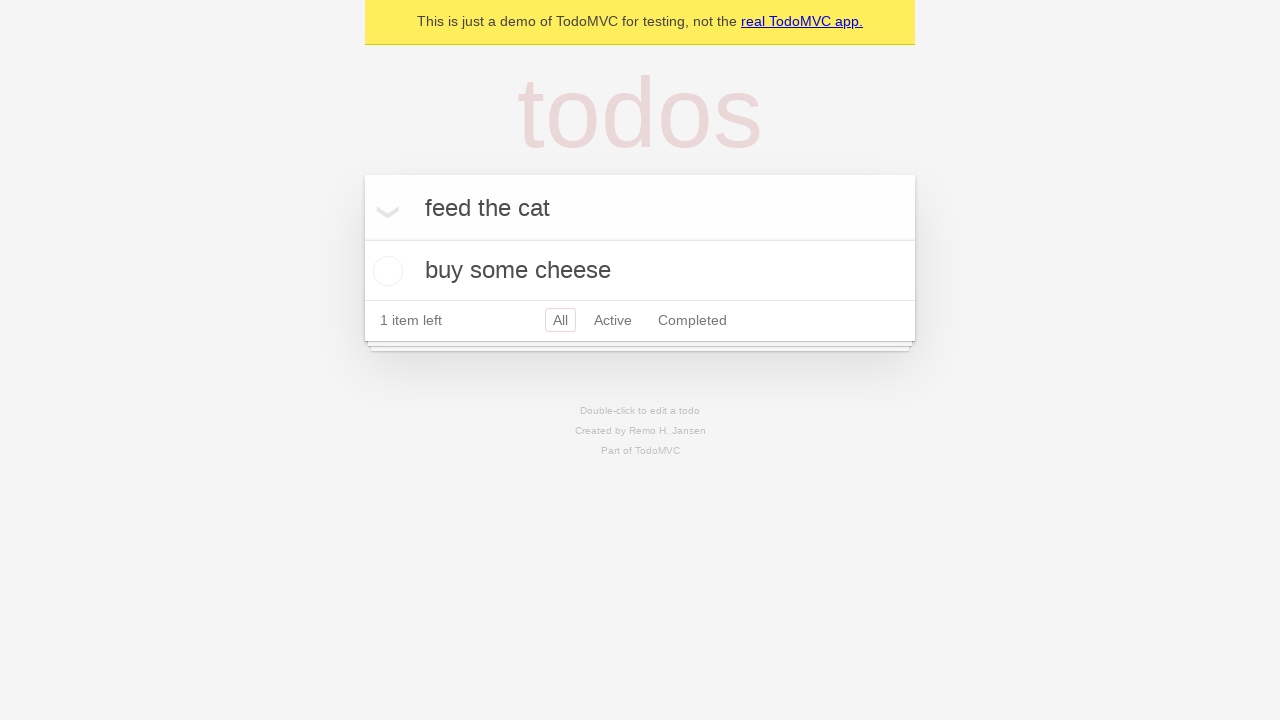

Pressed Enter to create second todo item on .new-todo
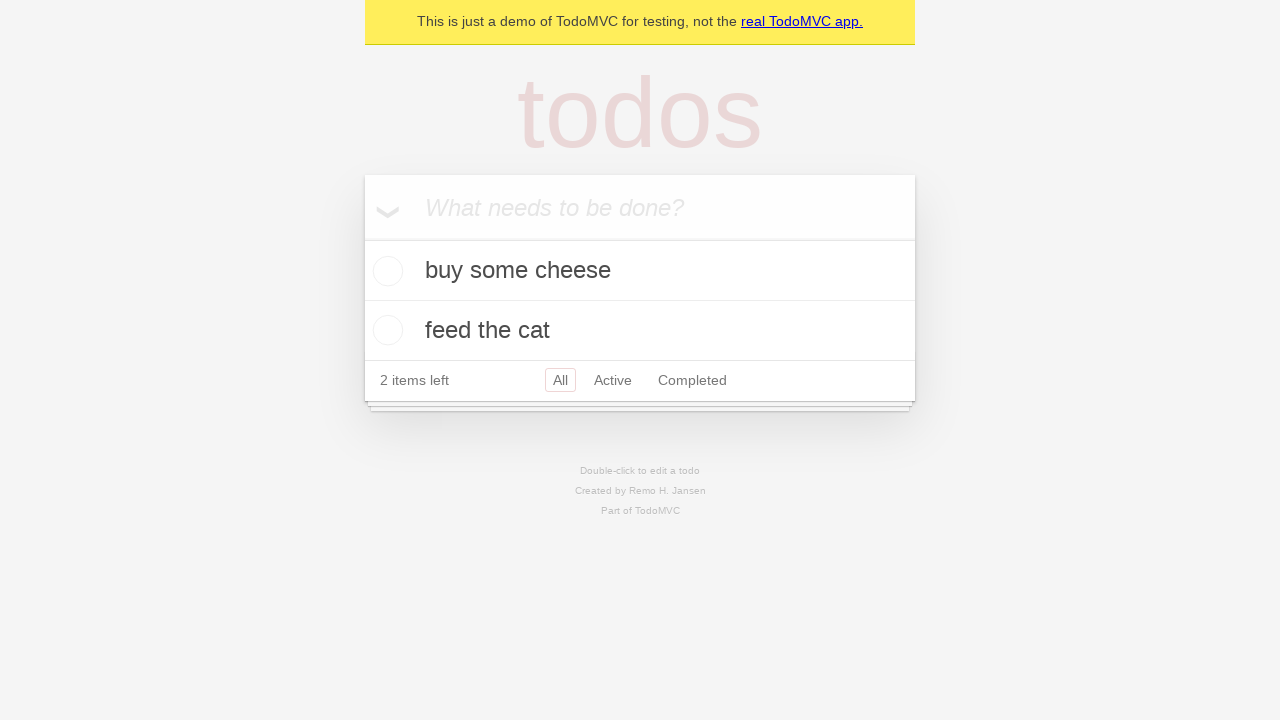

Filled new todo input with 'book a doctors appointment' on .new-todo
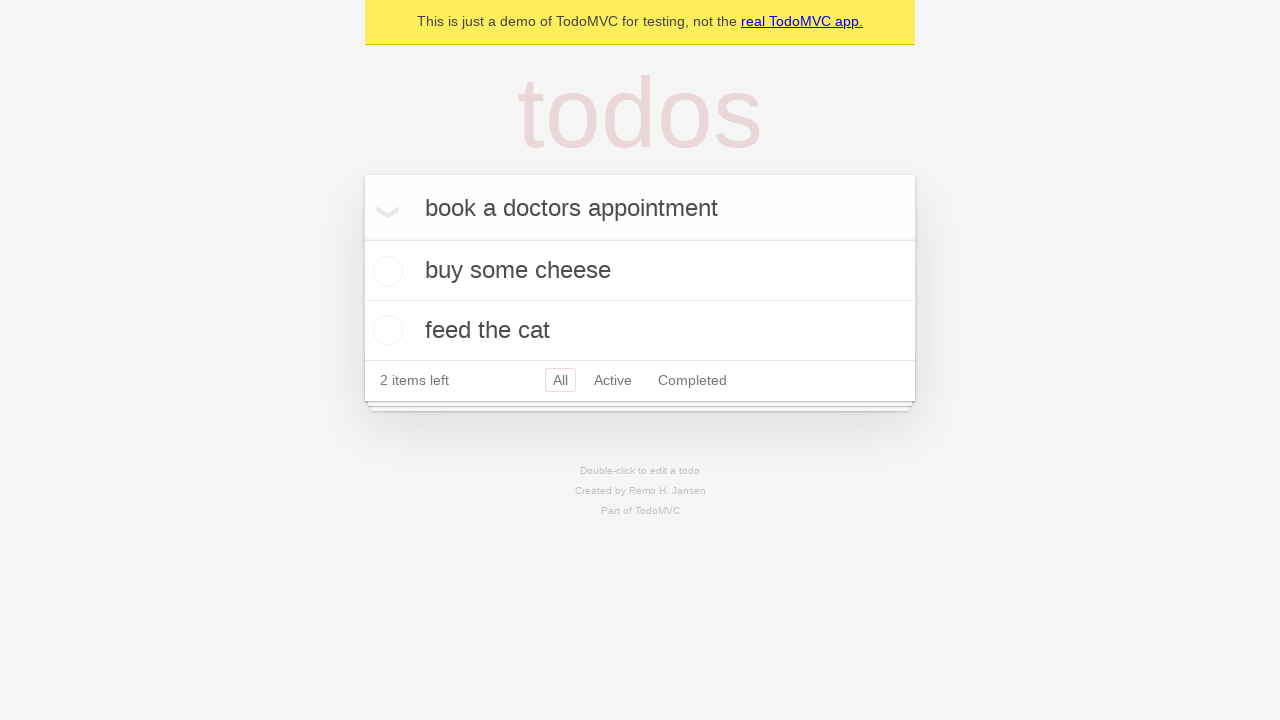

Pressed Enter to create third todo item on .new-todo
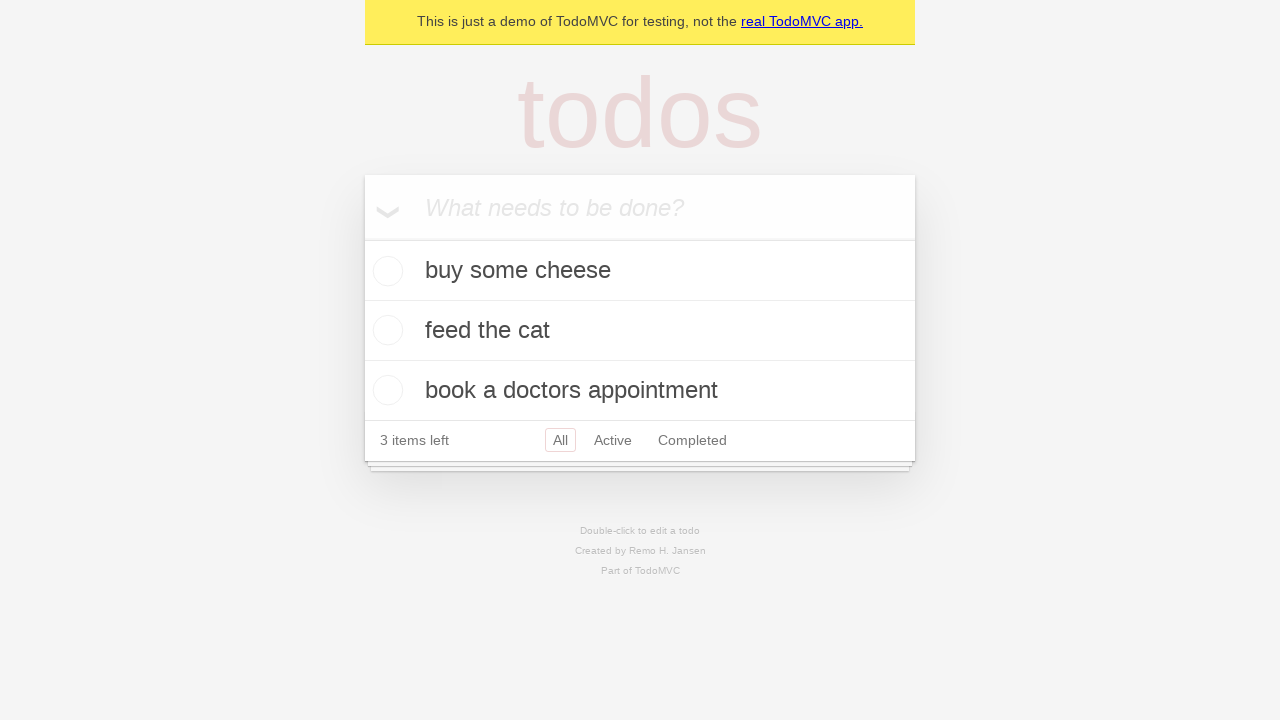

Waited for all three todo items to appear in the list
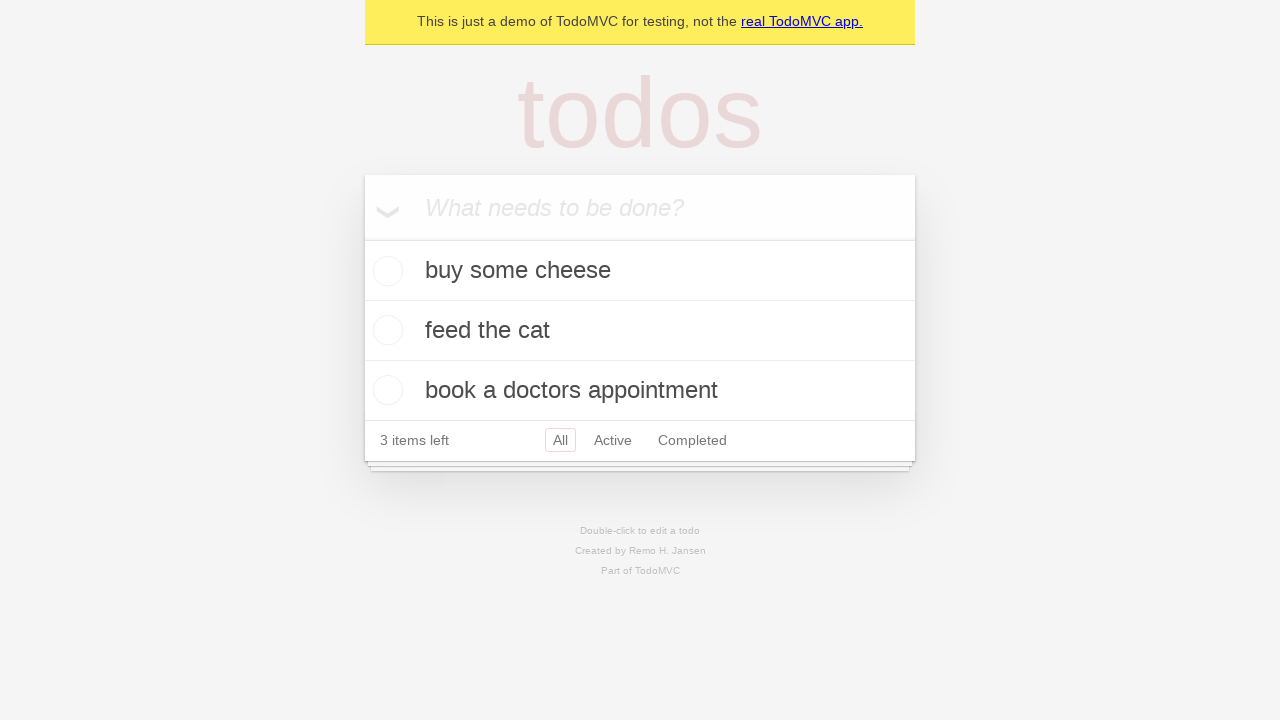

Checked toggle-all checkbox to mark all items as complete at (362, 238) on .toggle-all
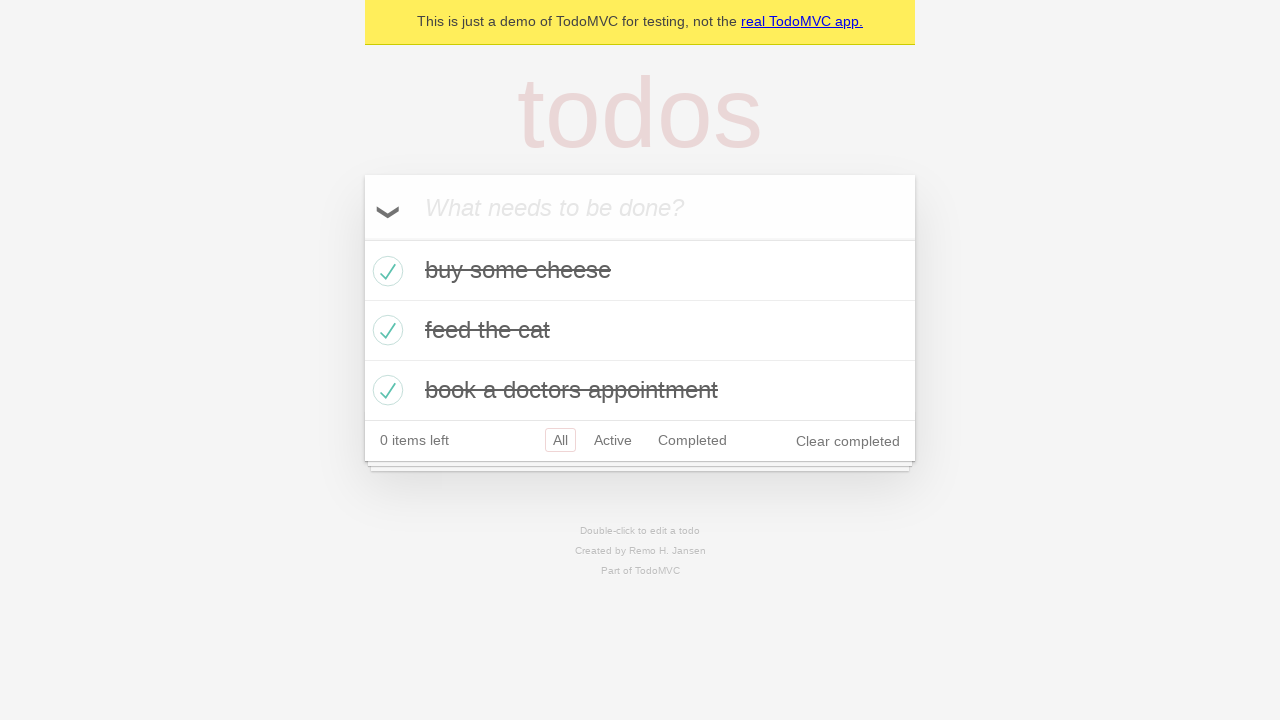

Unchecked the first todo item, making toggle-all state inconsistent at (385, 271) on .todo-list li >> nth=0 >> .toggle
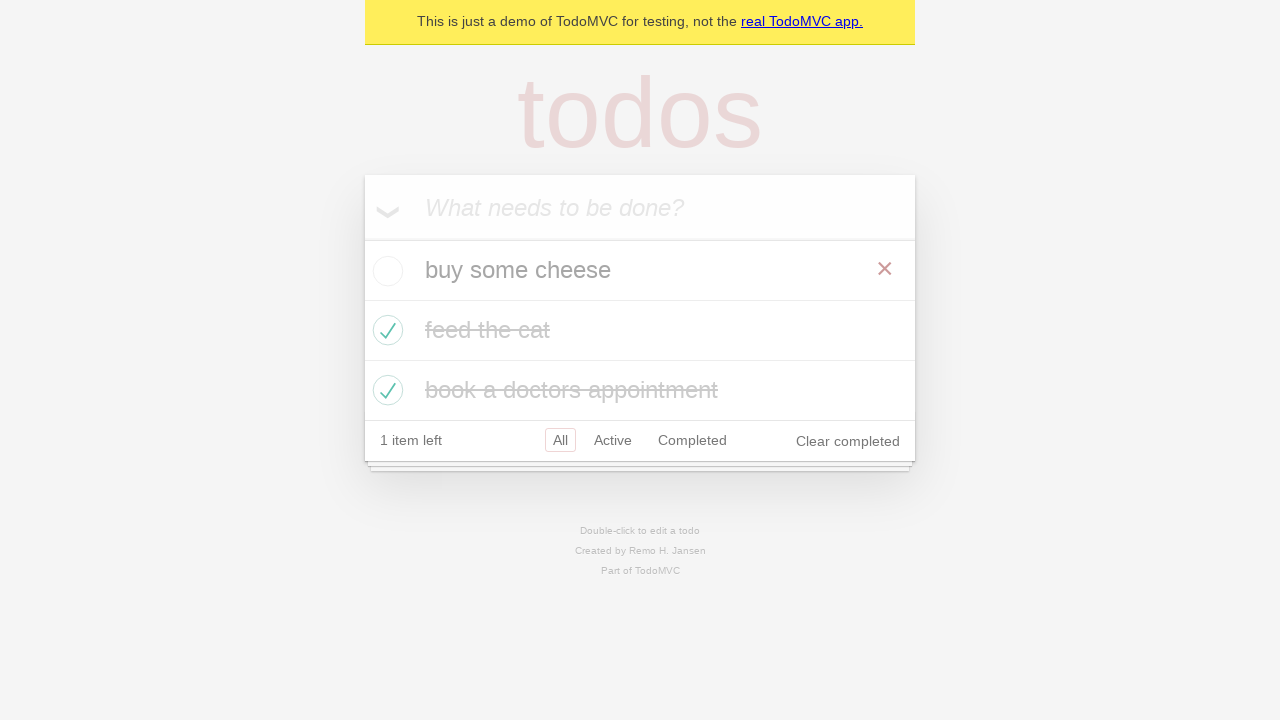

Checked the first todo item again, all items now complete and toggle-all state updated at (385, 271) on .todo-list li >> nth=0 >> .toggle
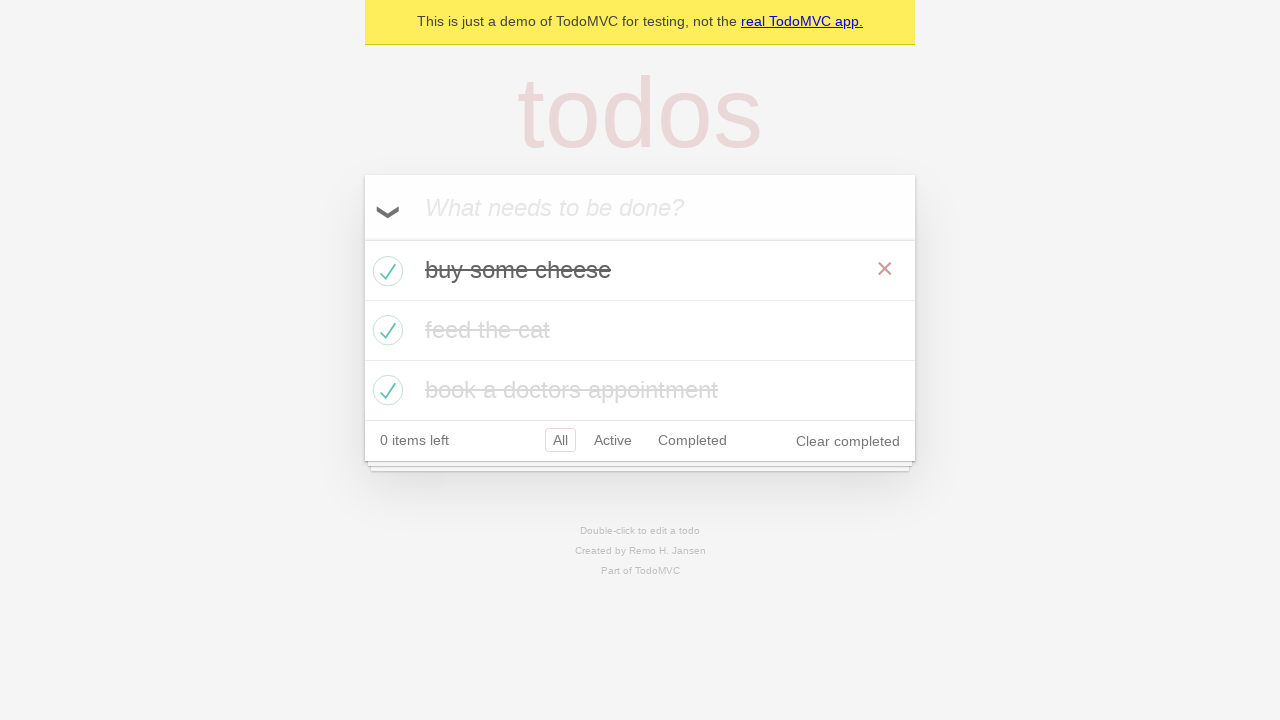

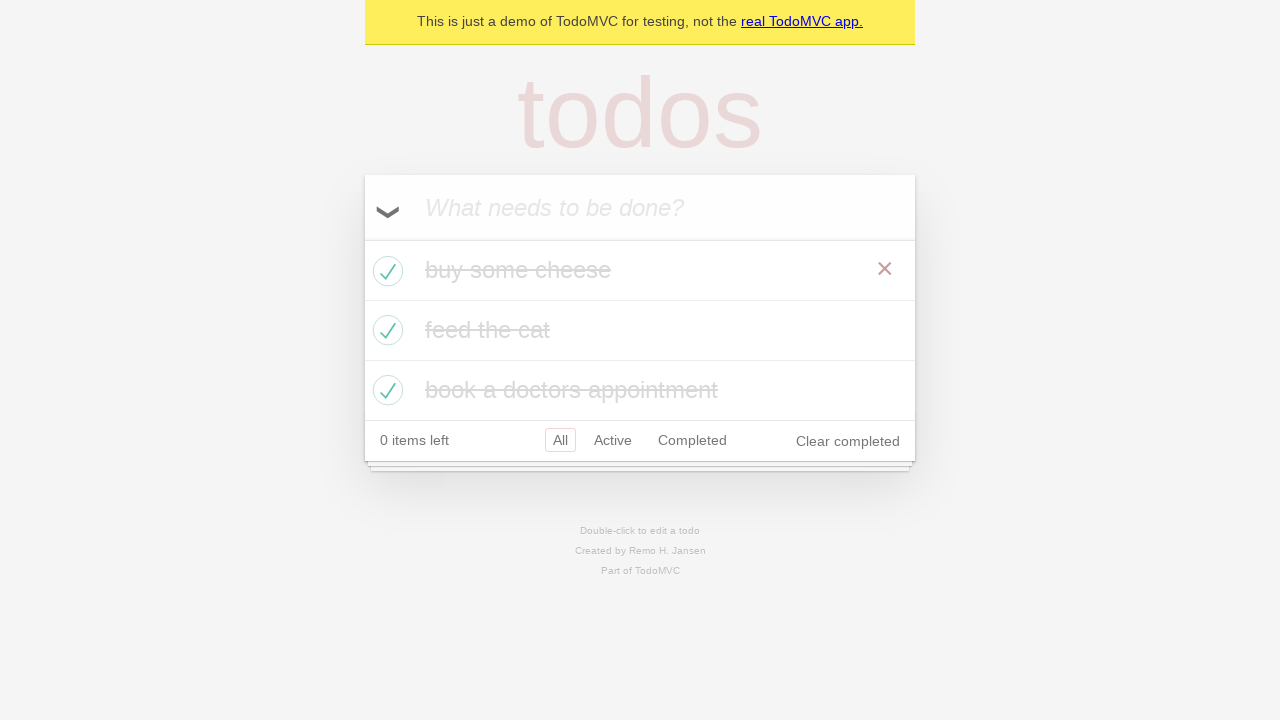